Tests table pagination functionality by navigating through paginated table pages to find a specific row containing "Archy J"

Starting URL: http://syntaxprojects.com/table-pagination-demo.php

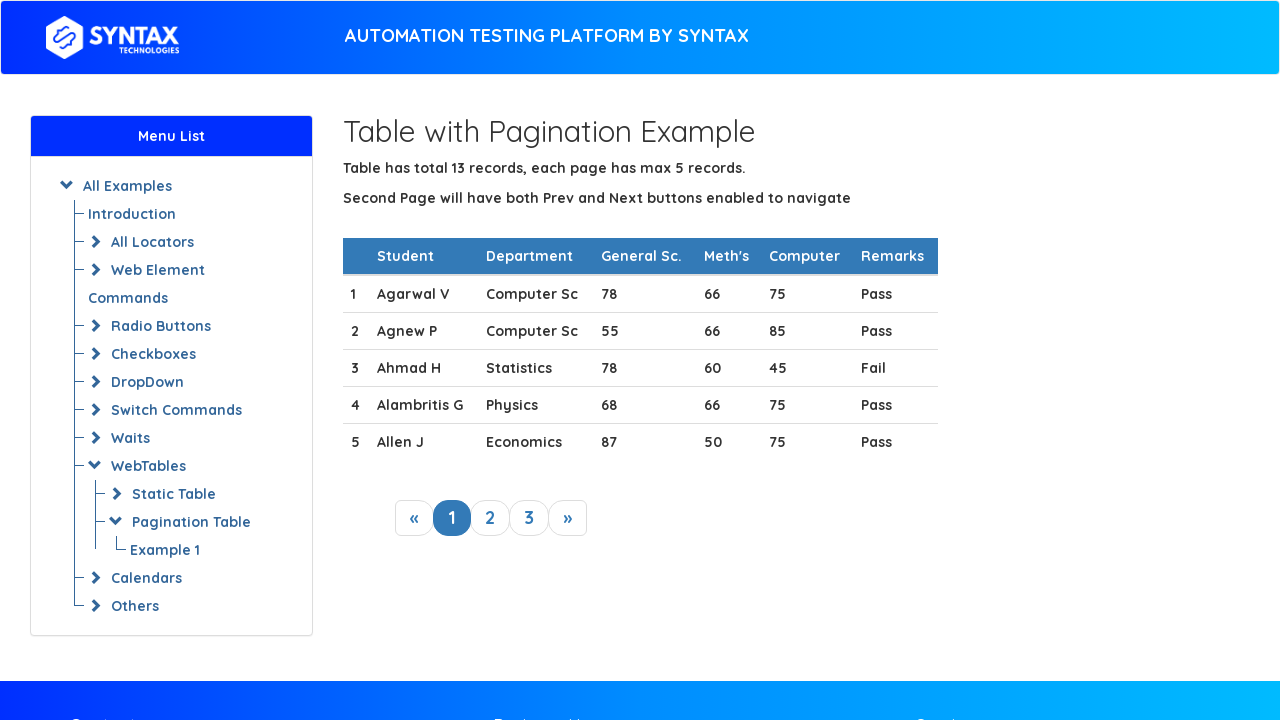

Waited for paginated table to load
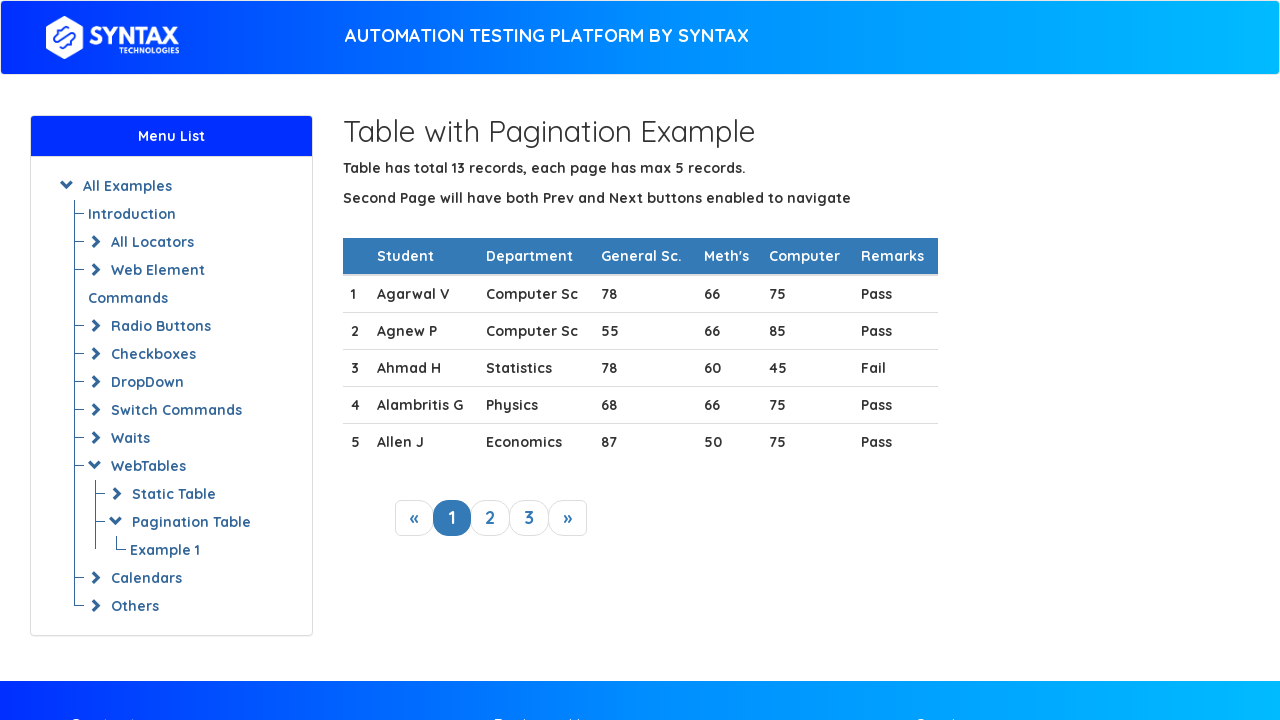

Retrieved all rows from current page
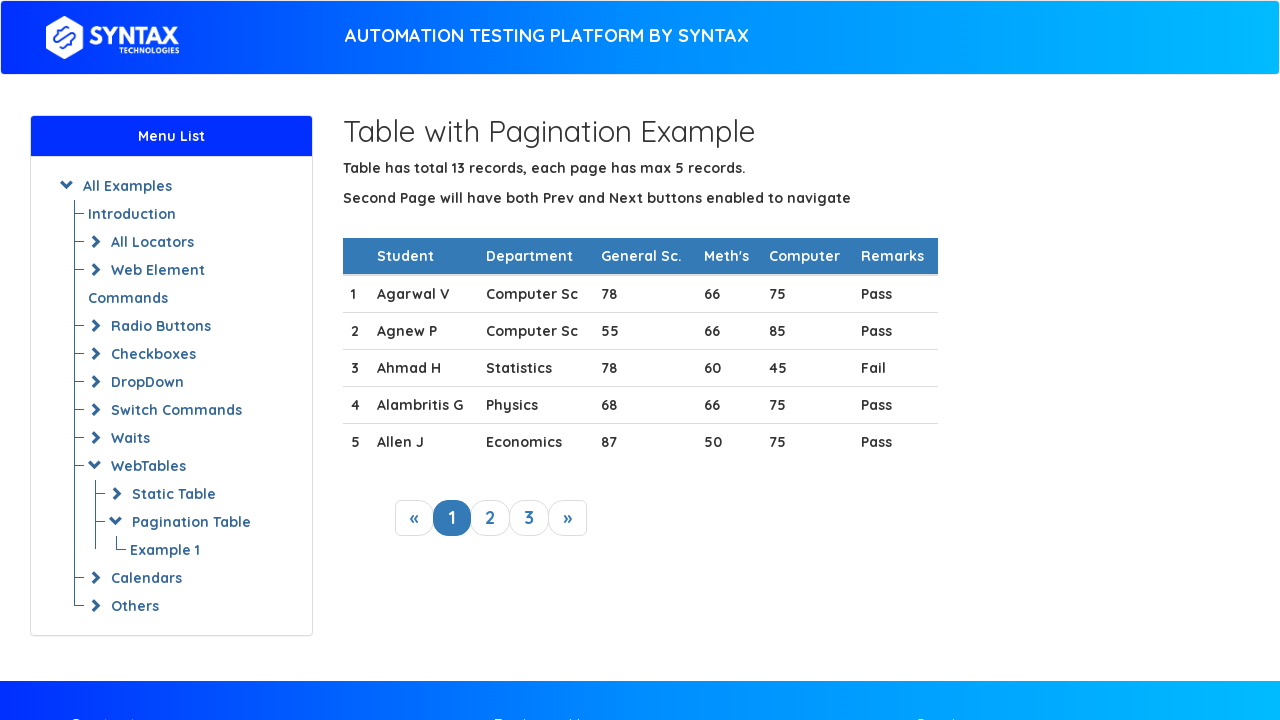

Clicked next pagination button at (568, 518) on a.next_link
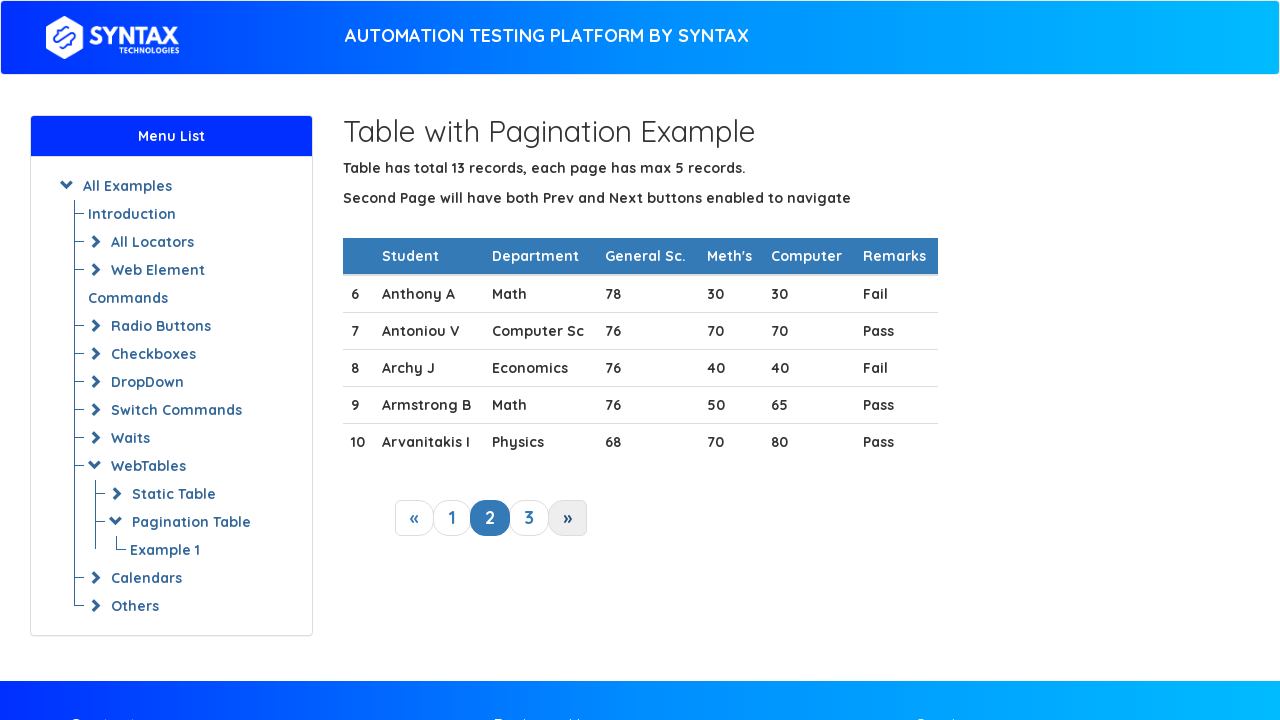

Waited for table to update after pagination
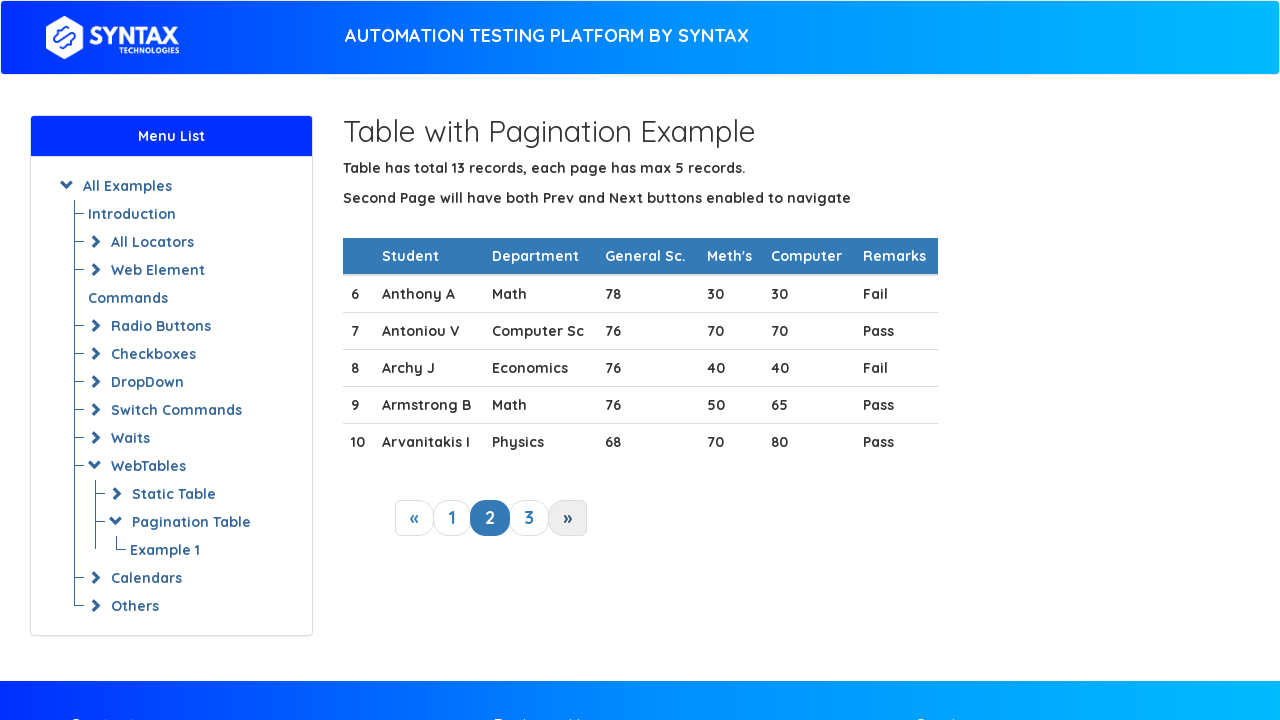

Retrieved all rows from current page
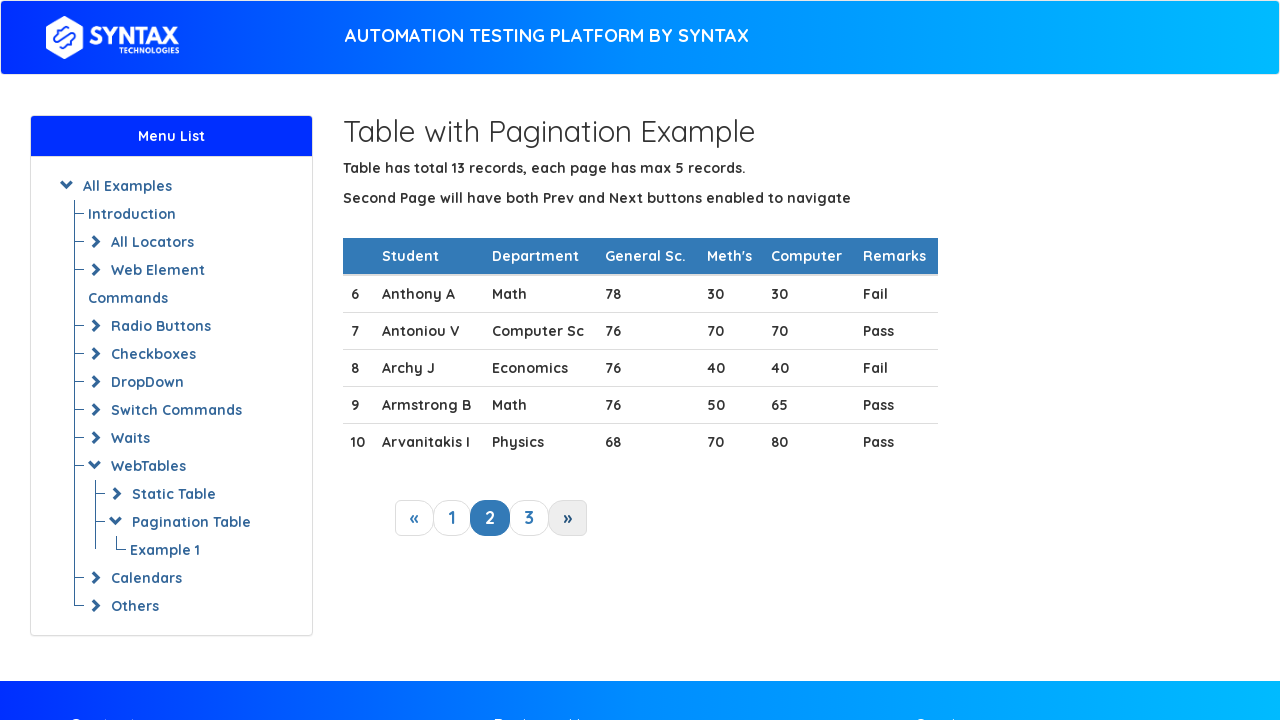

Found row containing 'Archy J'
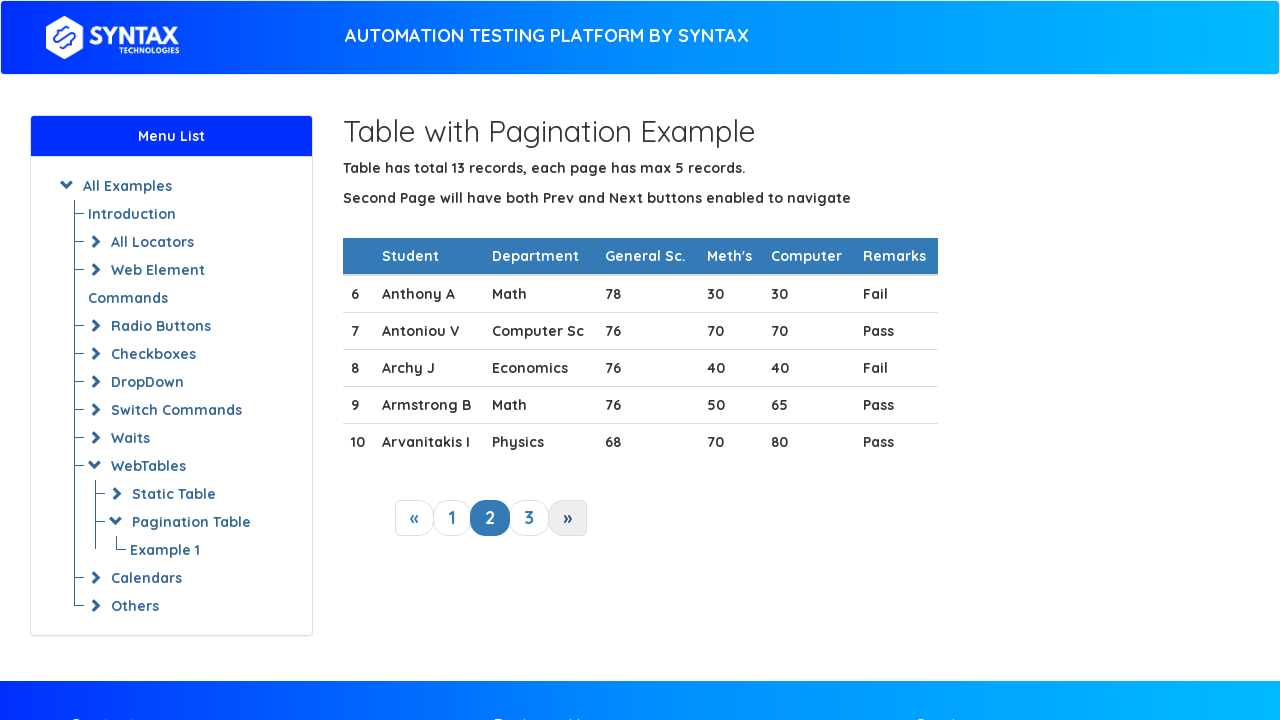

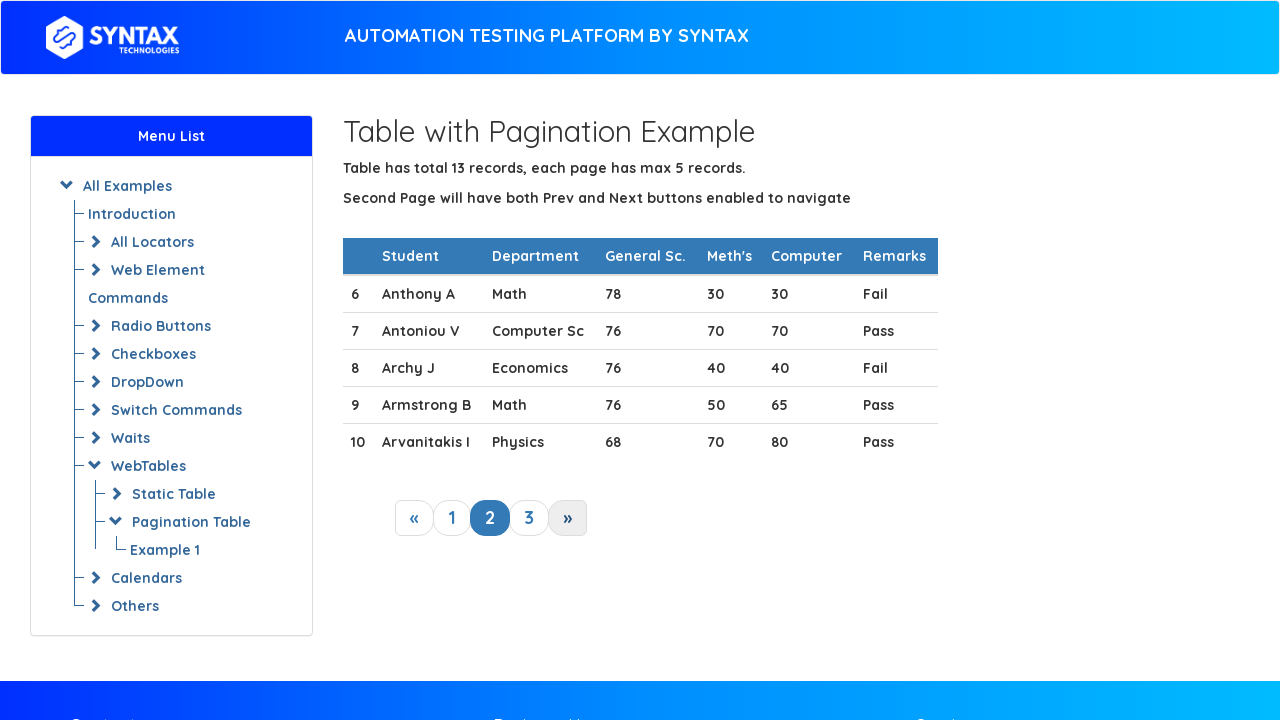